Tests Hacker News search functionality by searching for "selenium" and verifying the term appears in results

Starting URL: https://news.ycombinator.com

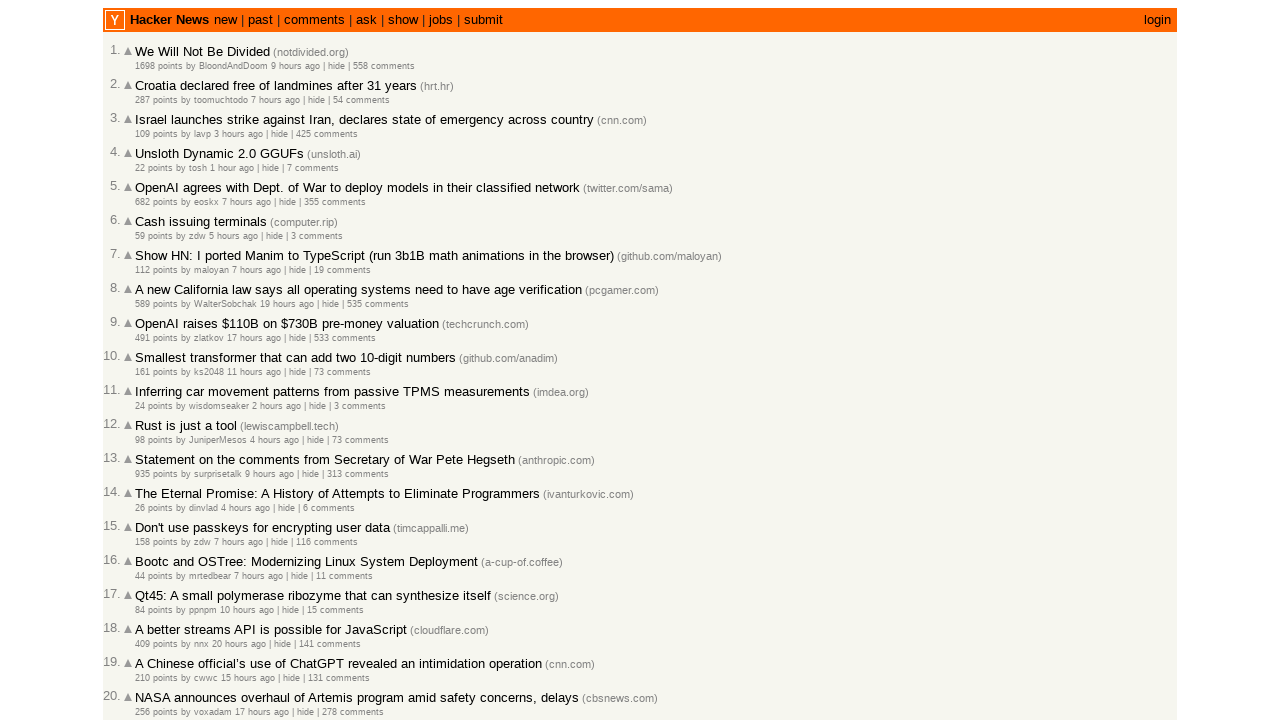

Filled search box with 'selenium' on input[name='q']
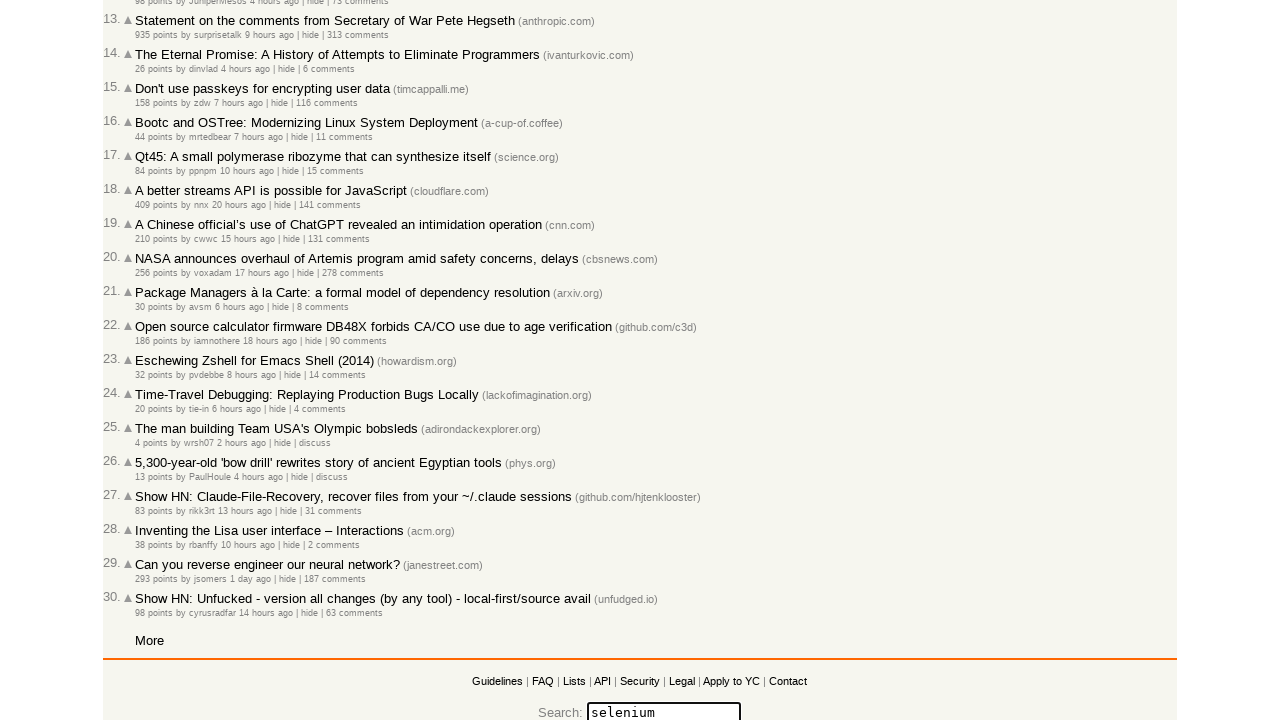

Pressed Enter to submit search for 'selenium' on input[name='q']
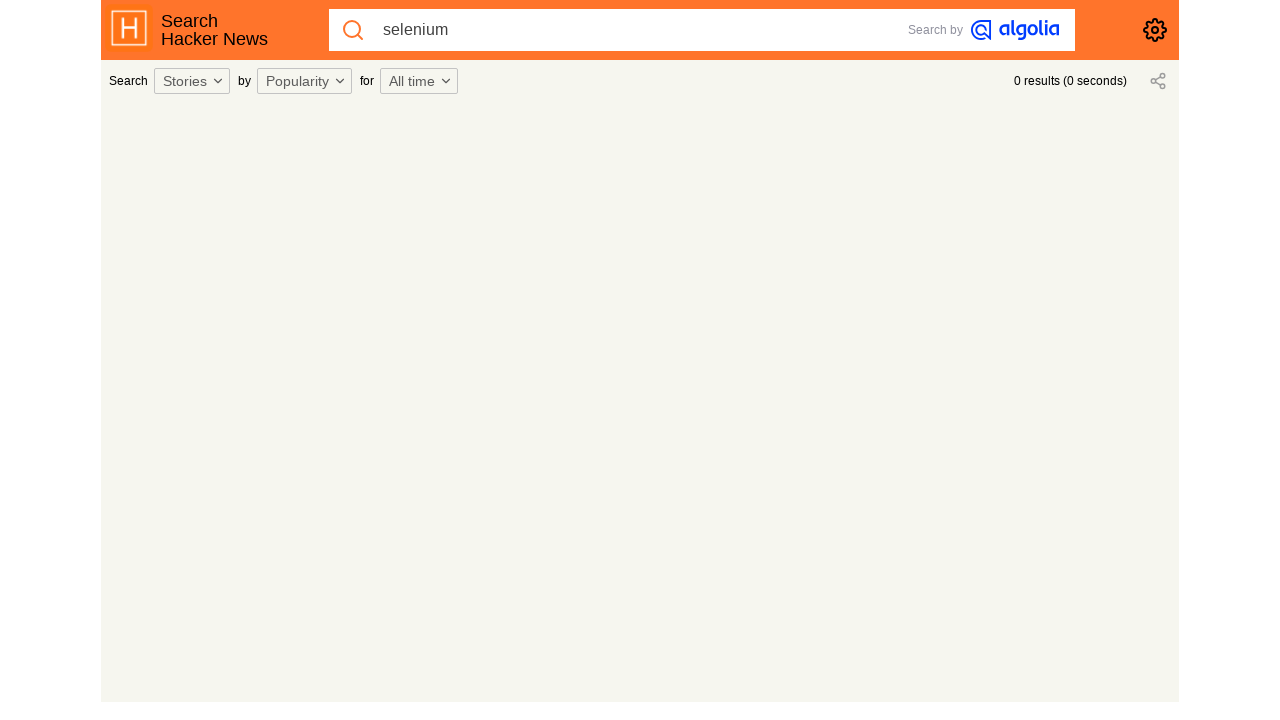

Waited for search results to load
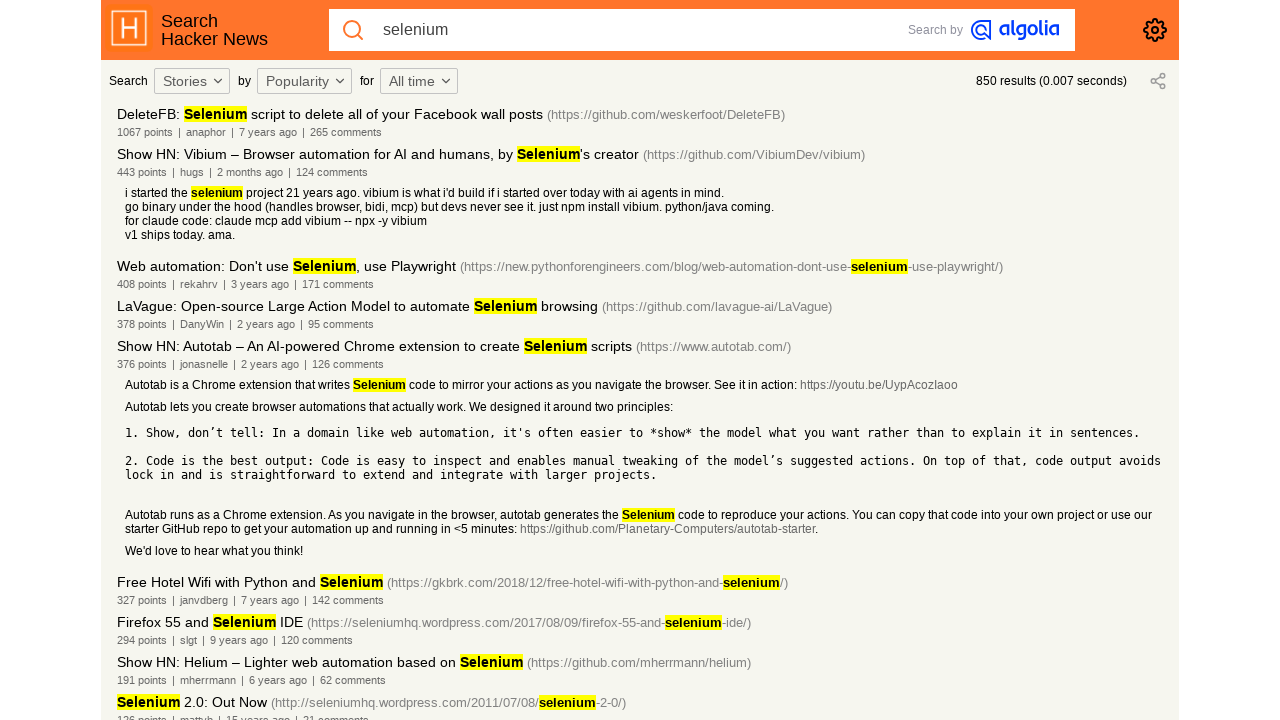

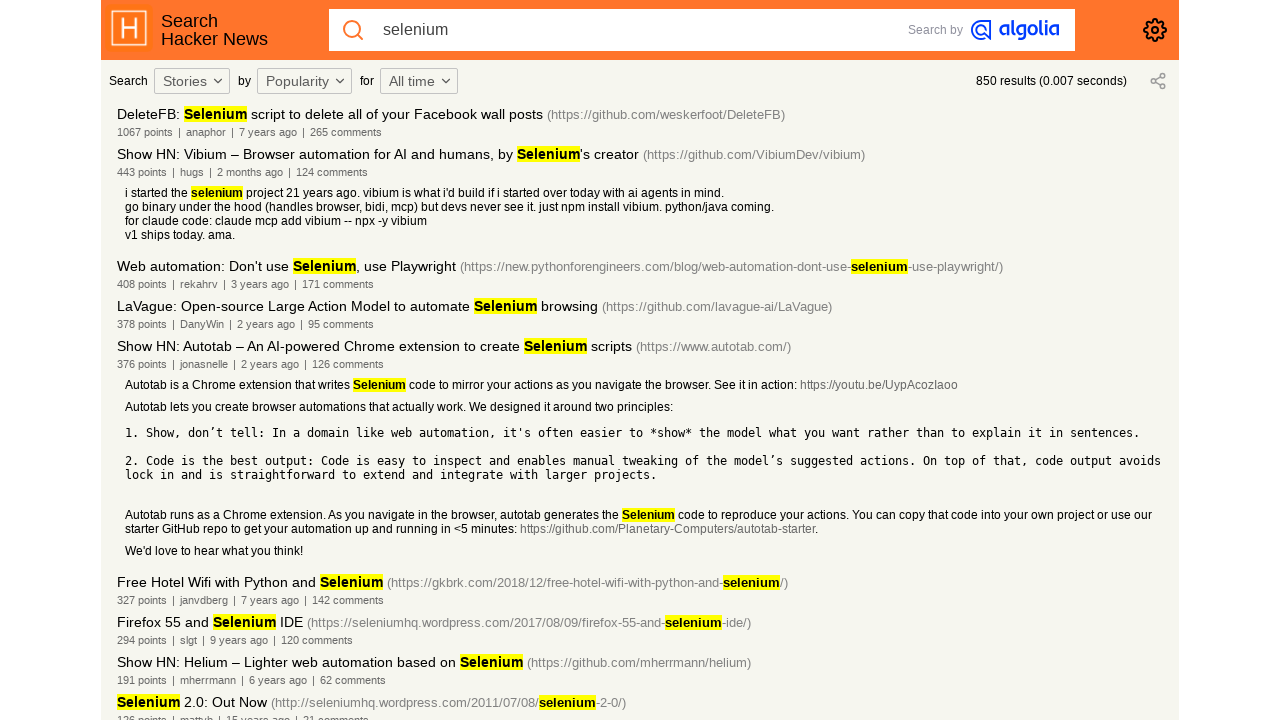